Tests right-click context menu functionality by right-clicking on a button and verifying that context menu options appear

Starting URL: https://swisnl.github.io/jQuery-contextMenu/demo.html

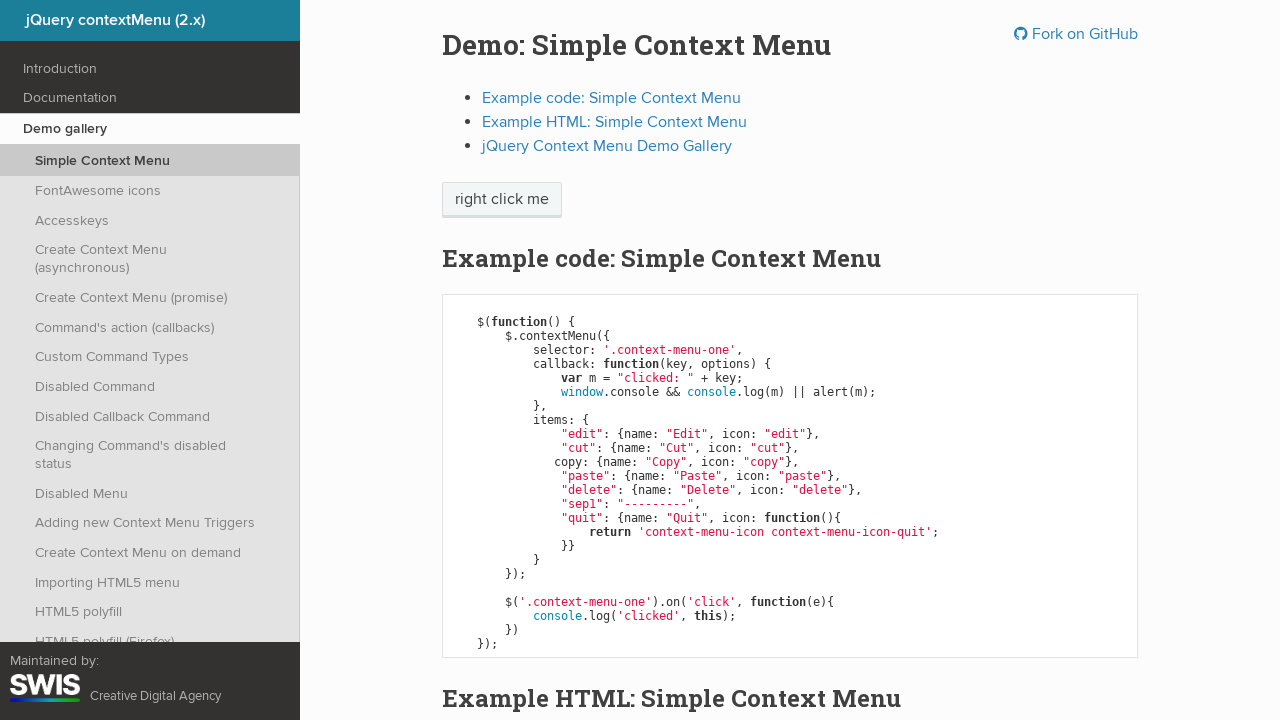

Right-click button became visible
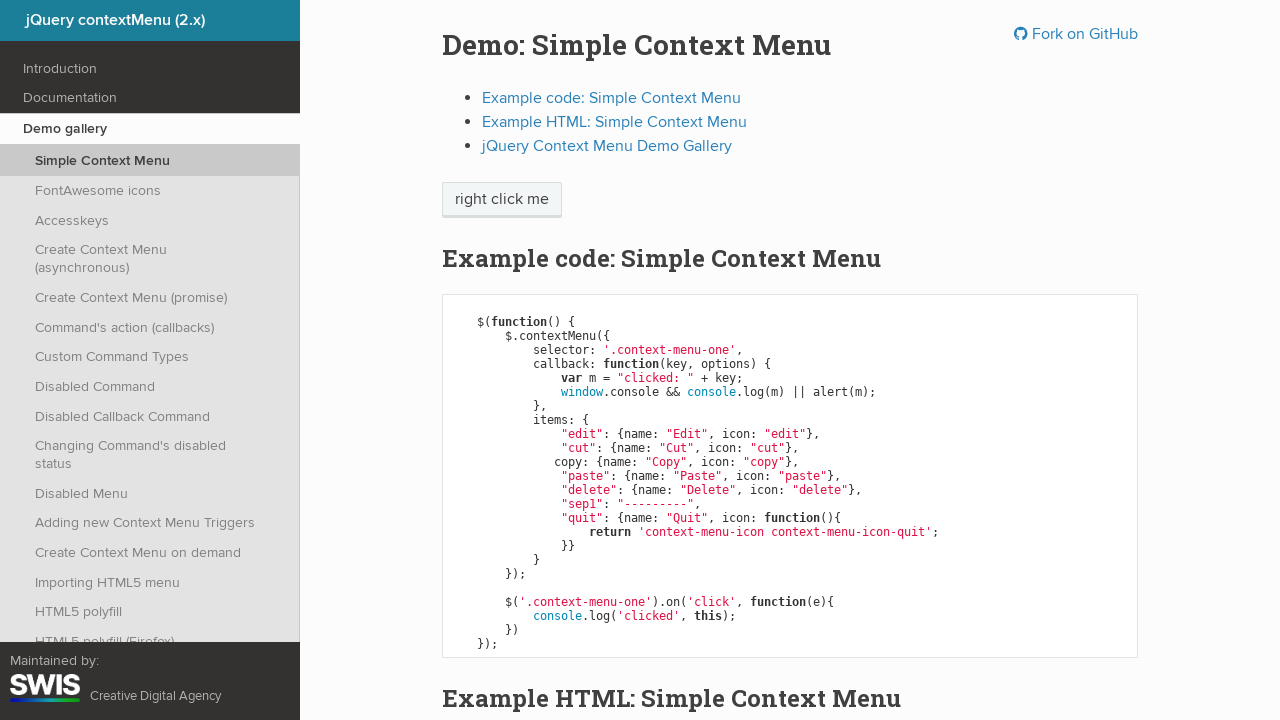

Right-clicked on the context menu button at (502, 200) on .context-menu-one
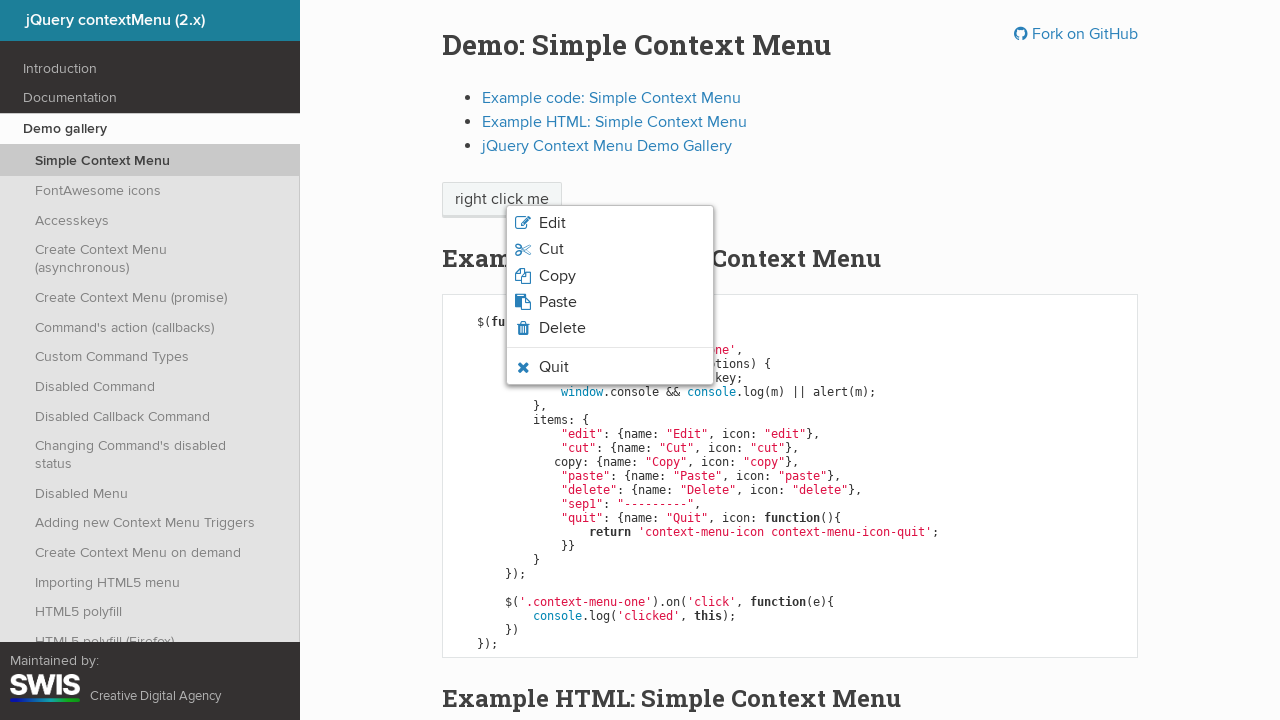

Context menu appeared and became visible
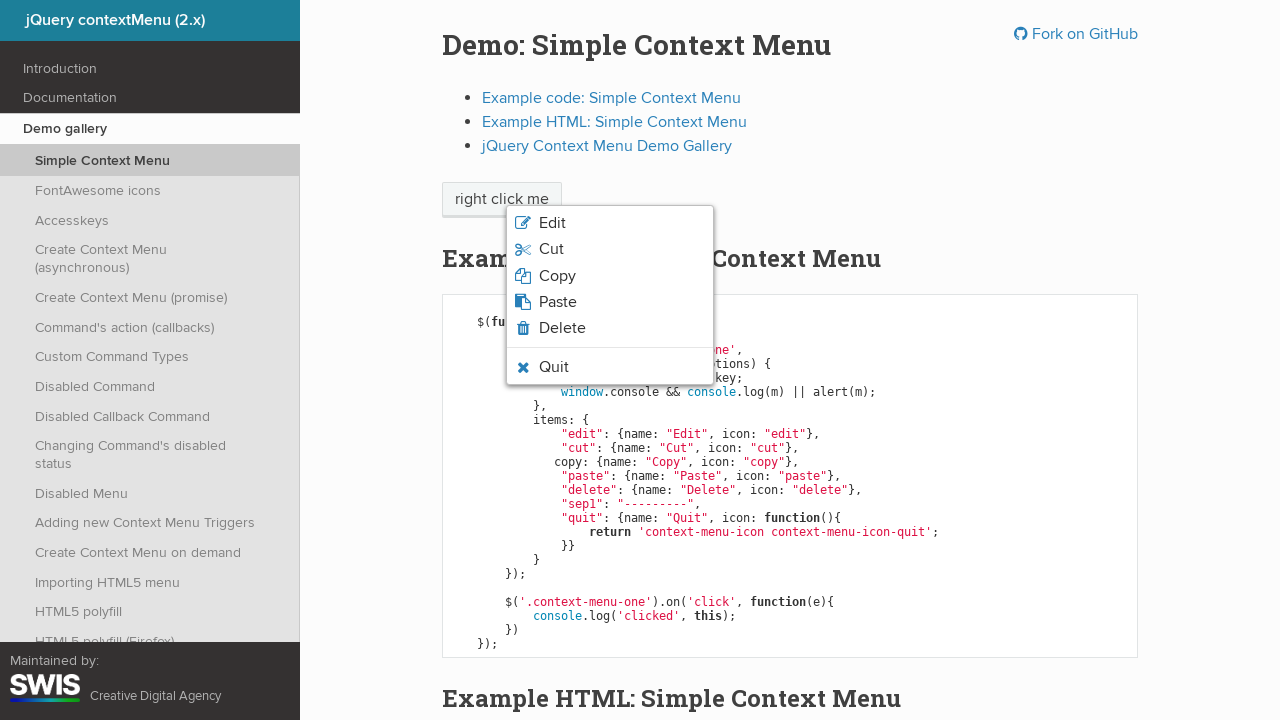

Context menu items are now visible
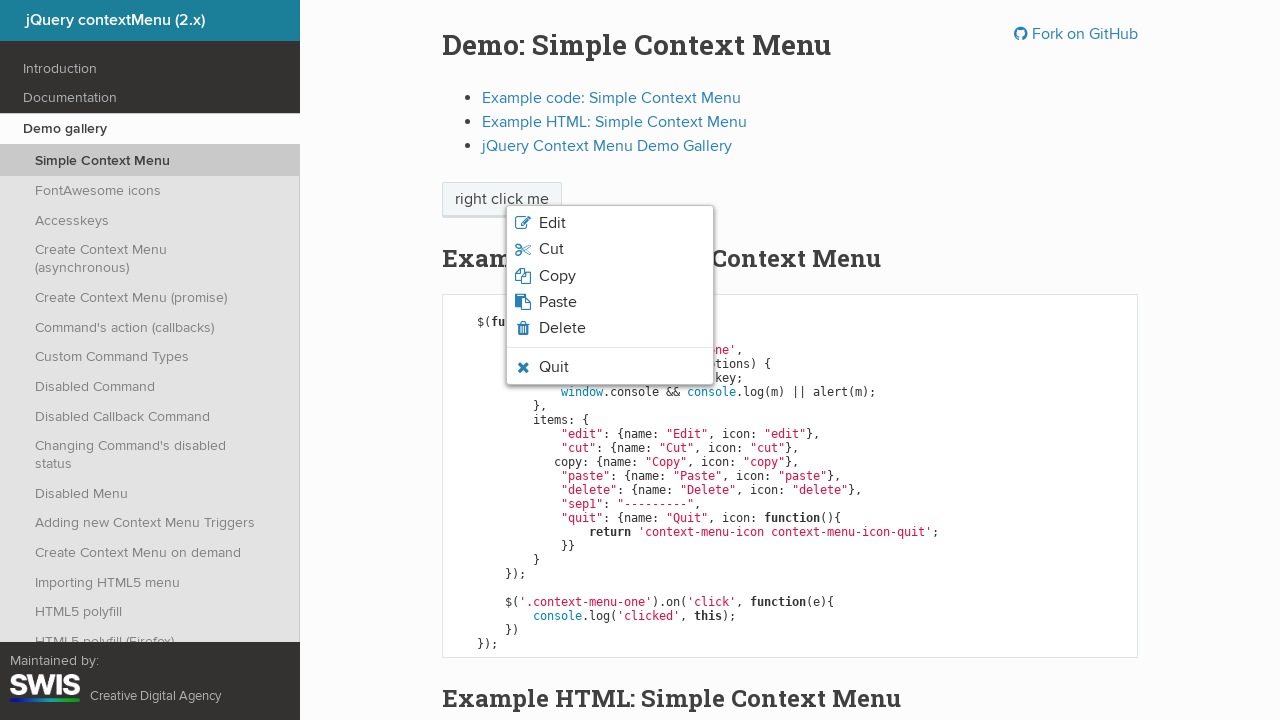

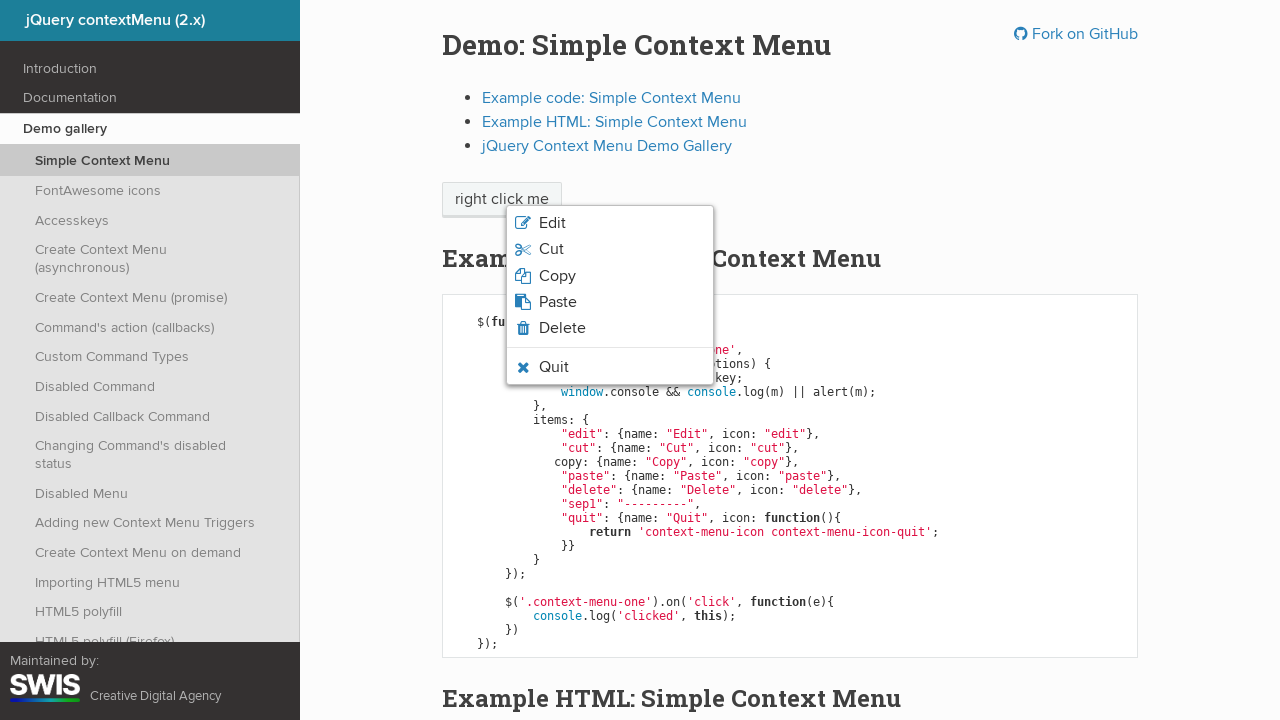